Tests opening a small modal dialog and closing it, then verifying the large modal button is still visible

Starting URL: https://demoqa.com/modal-dialogs

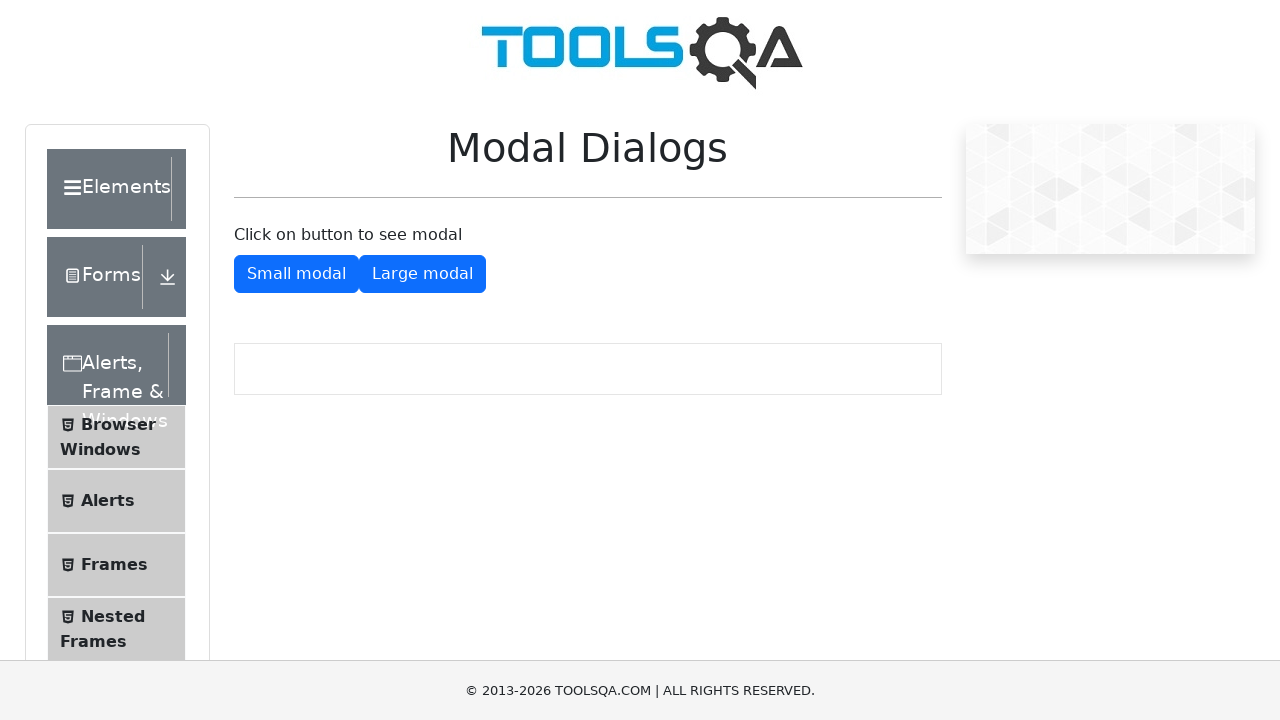

Clicked button to show small modal dialog at (296, 274) on #showSmallModal
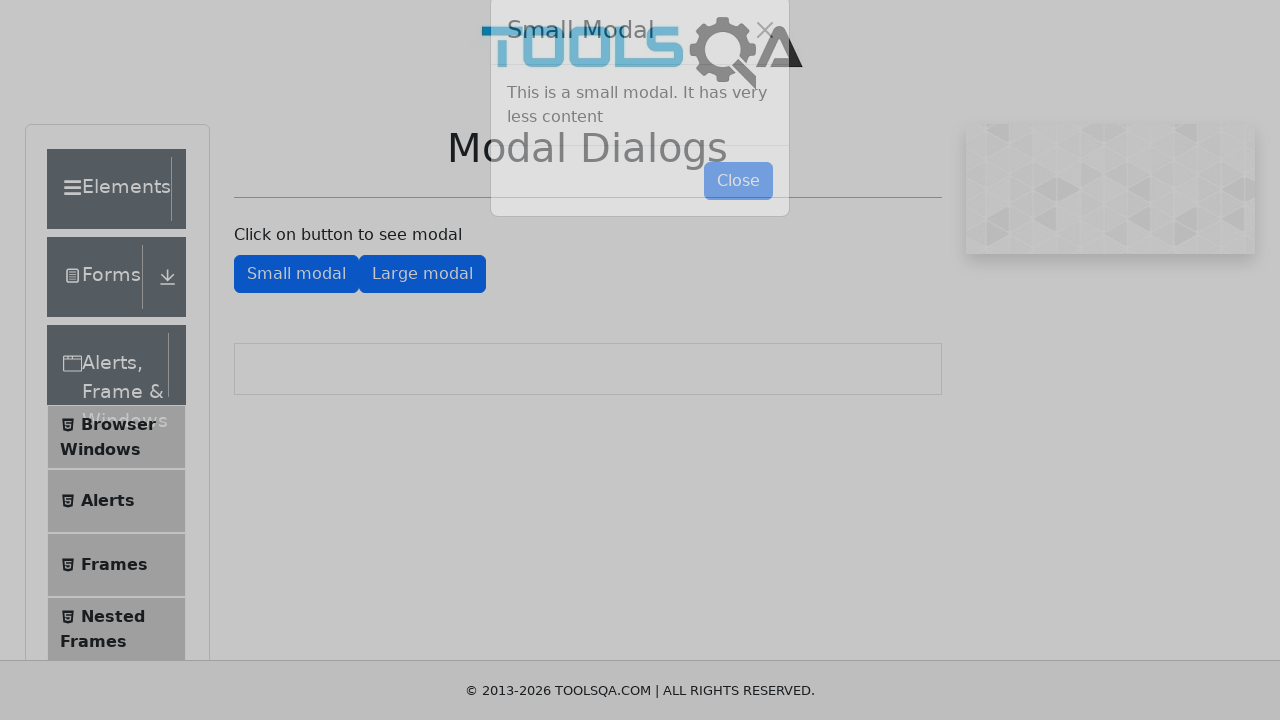

Small modal dialog appeared with close button
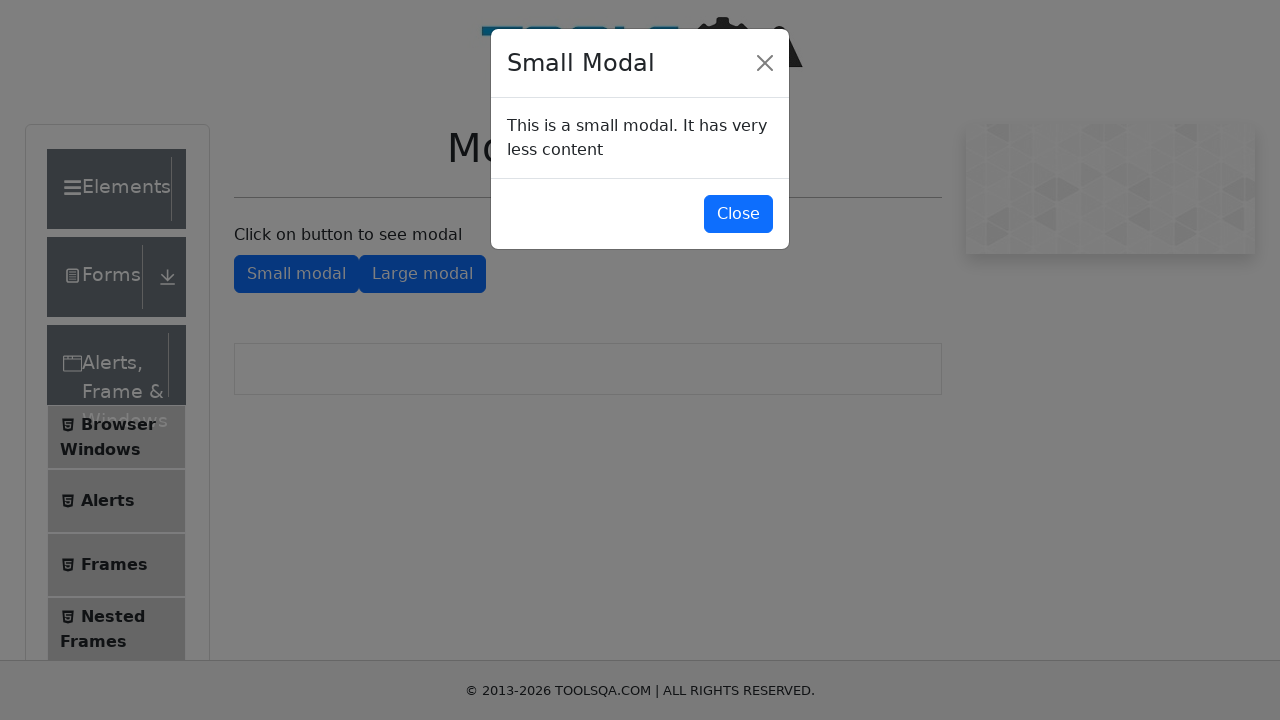

Clicked close button to close small modal dialog at (738, 214) on #closeSmallModal
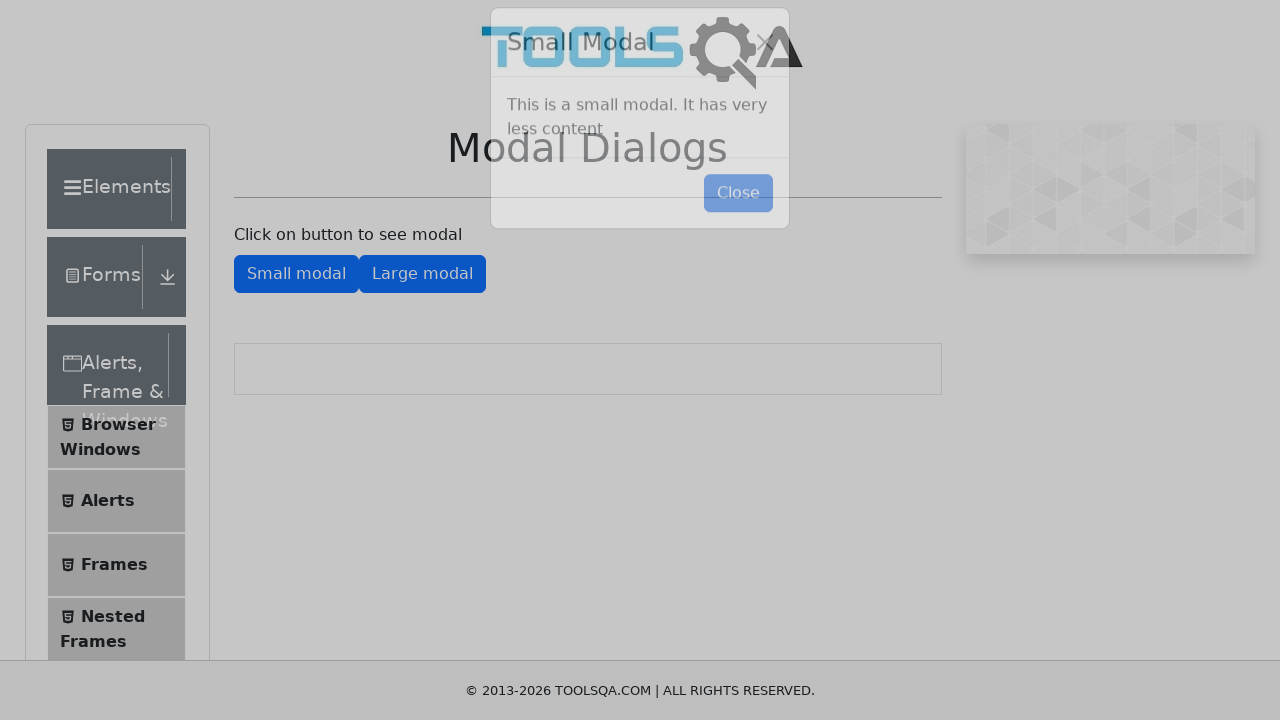

Verified large modal button is still visible after closing small modal
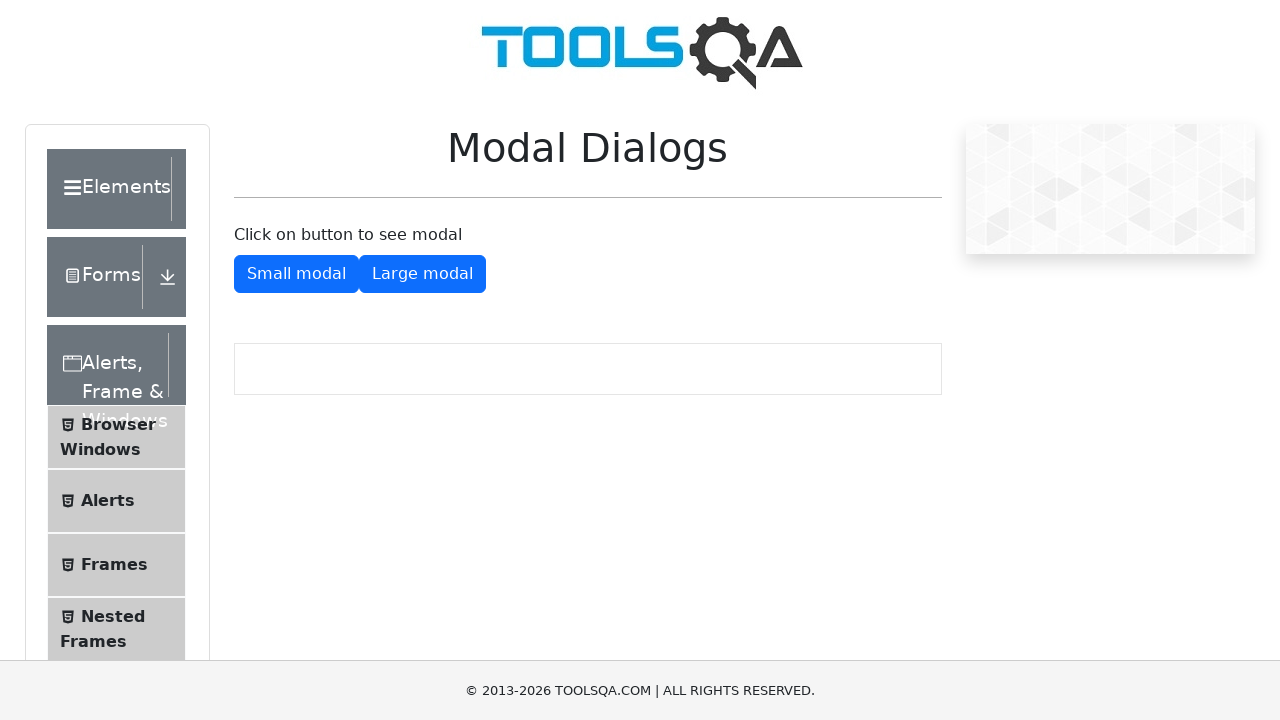

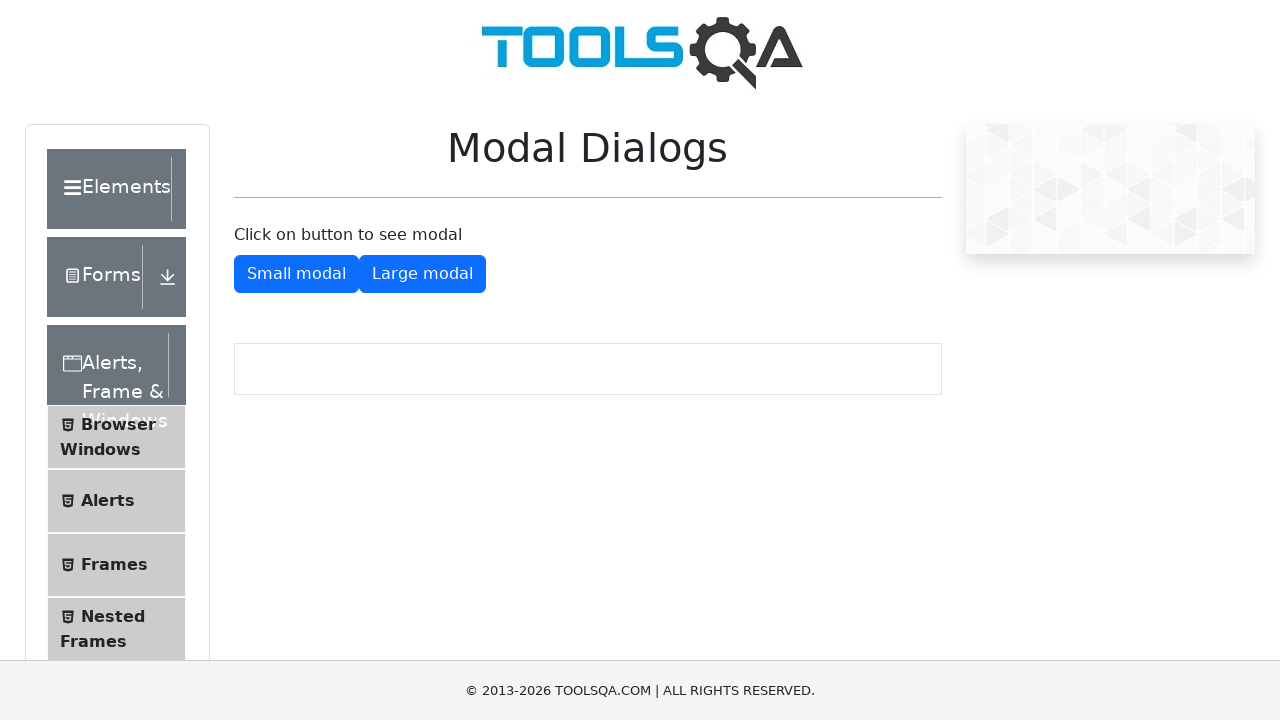